Tests a registration form by filling all required input fields with sample data and submitting the form, then verifies successful registration by checking for a congratulations message.

Starting URL: http://suninjuly.github.io/registration1.html

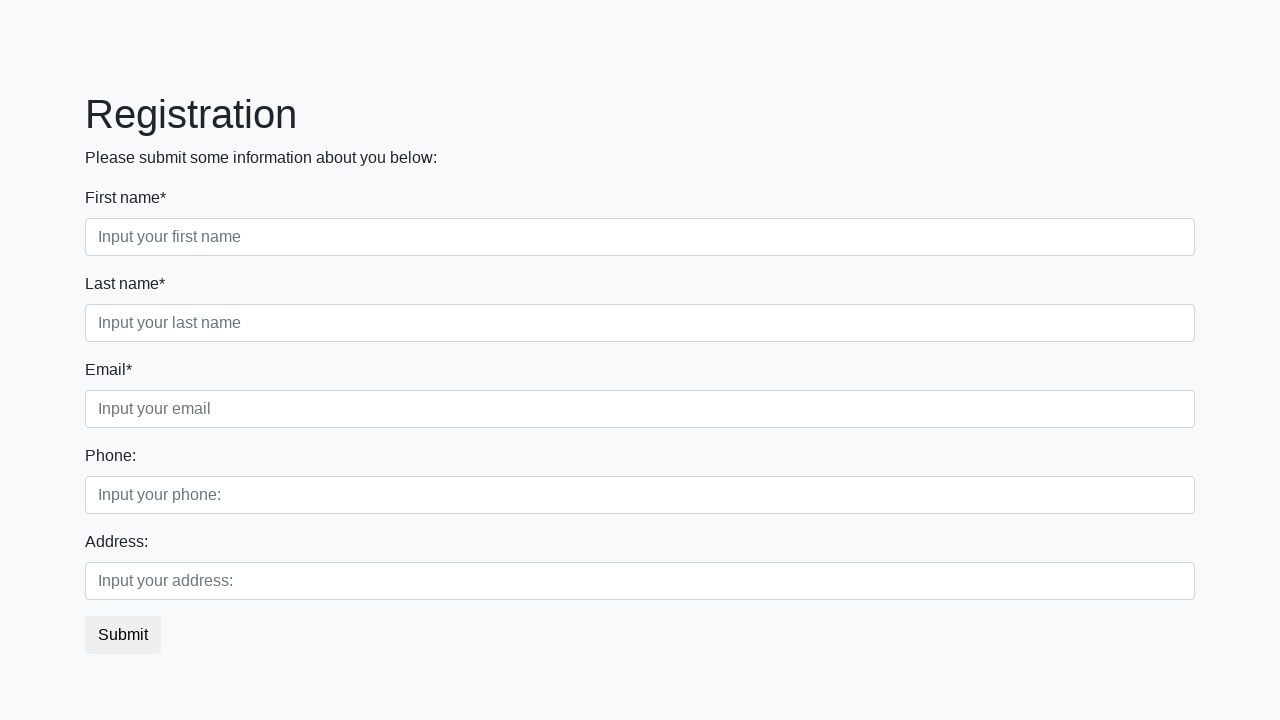

Located all required input fields
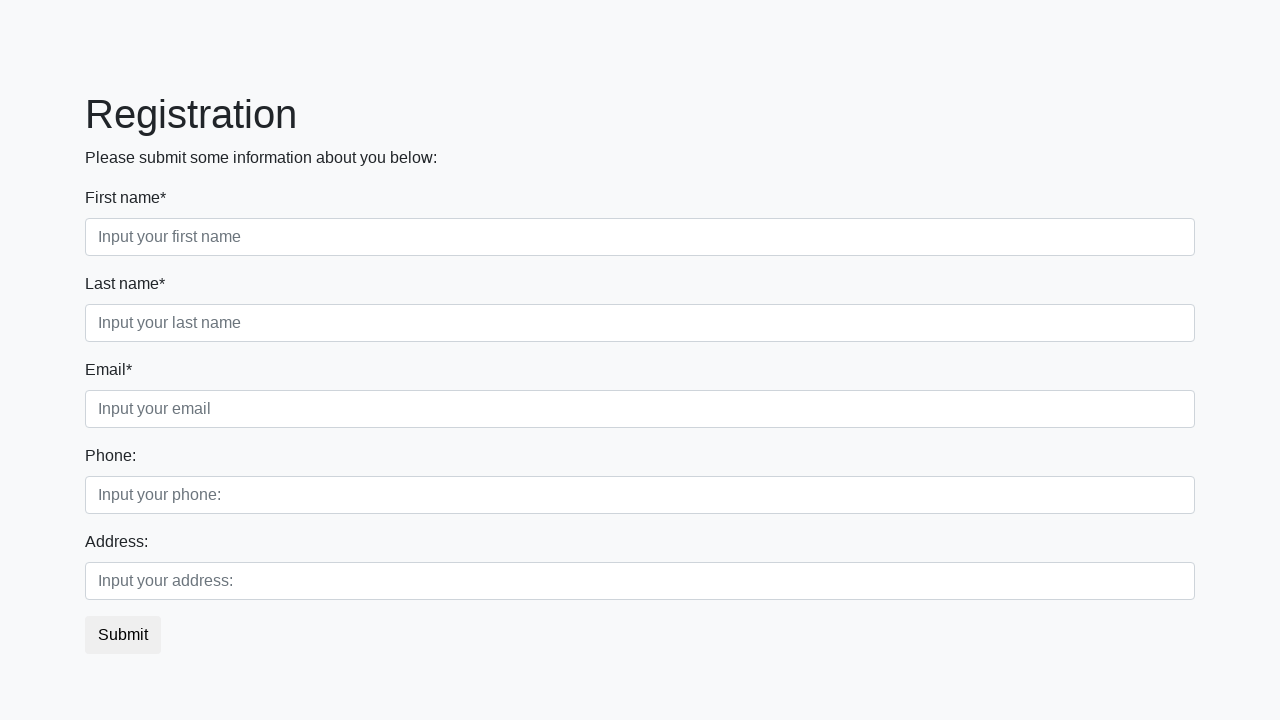

Found 3 required input fields
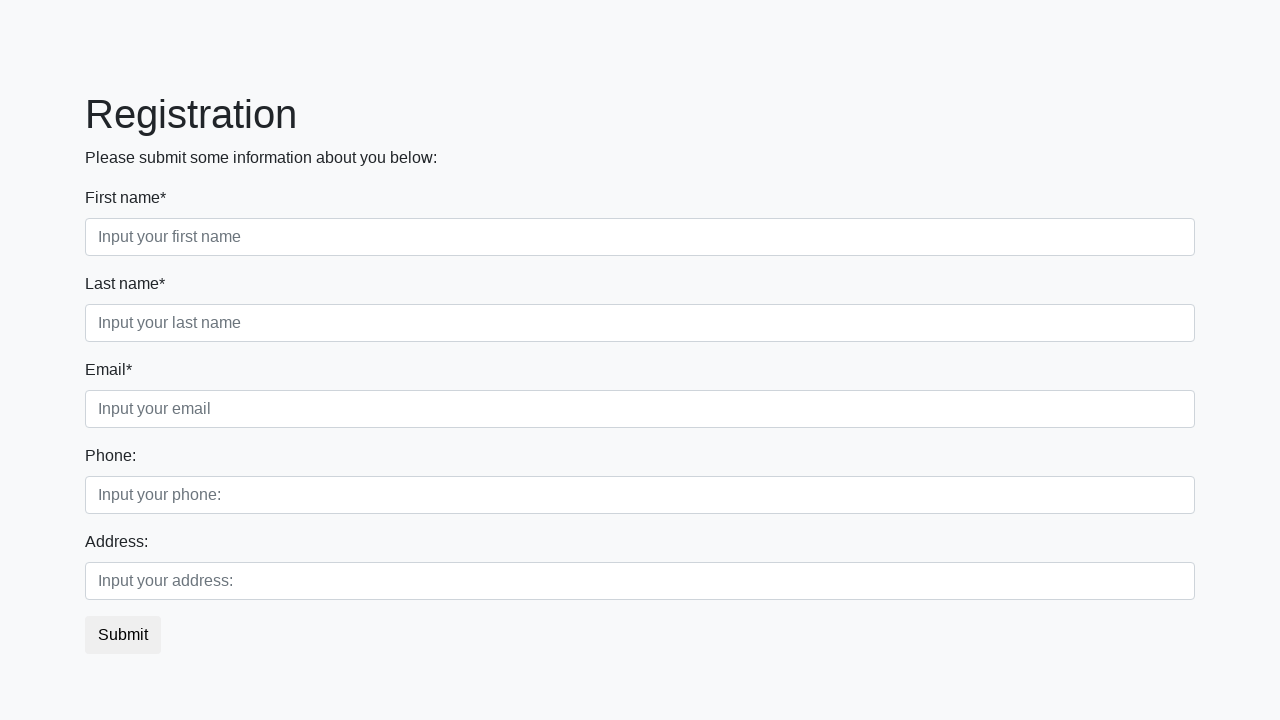

Filled required input field 1 of 3 with 'Test Answer' on input[required] >> nth=0
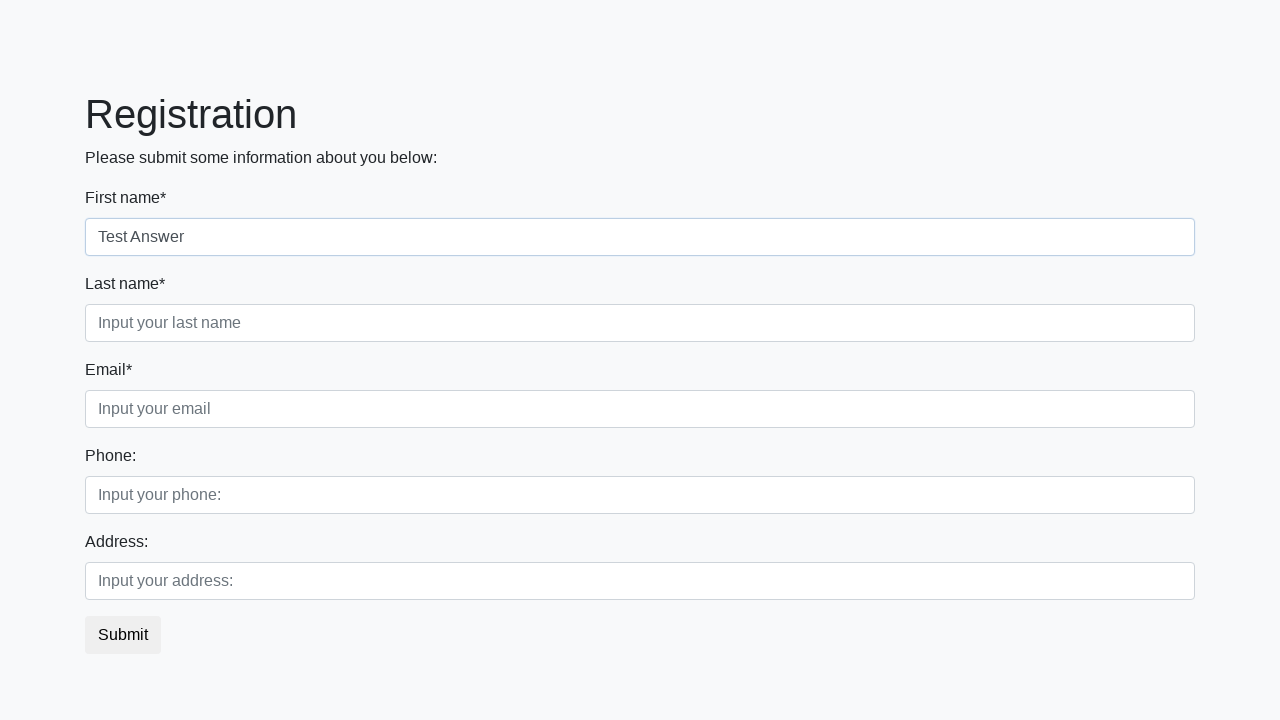

Filled required input field 2 of 3 with 'Test Answer' on input[required] >> nth=1
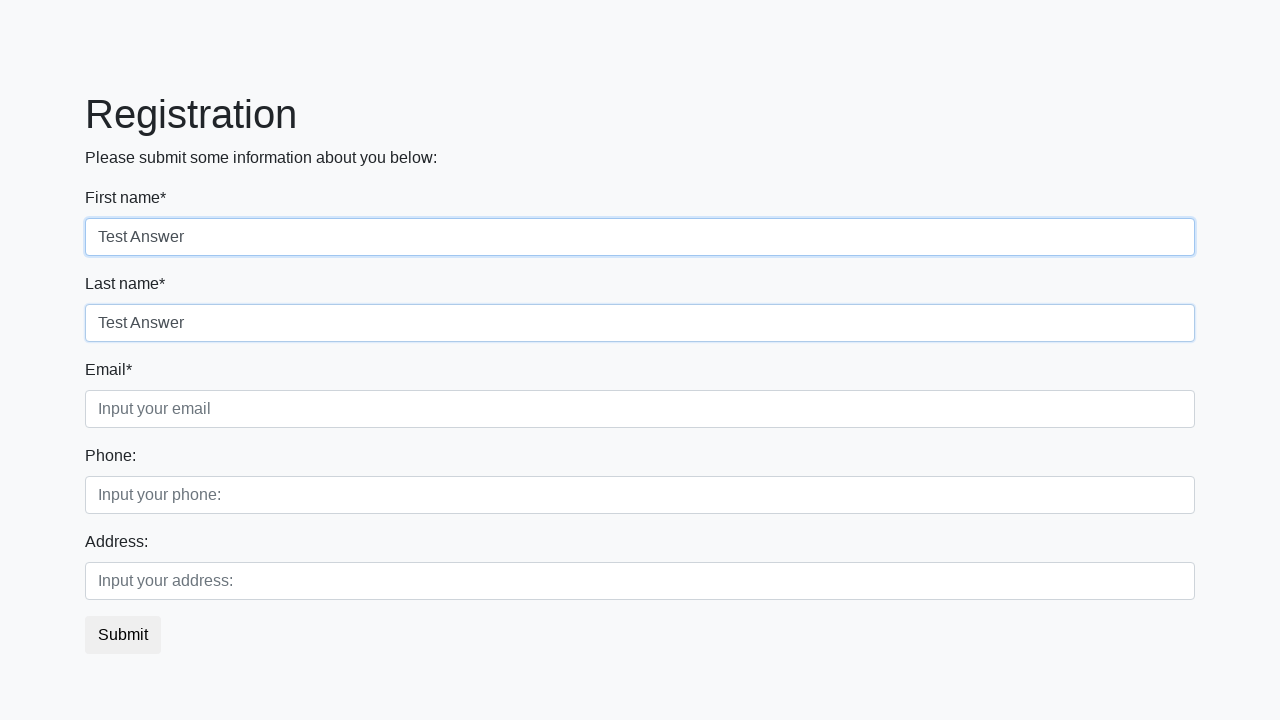

Filled required input field 3 of 3 with 'Test Answer' on input[required] >> nth=2
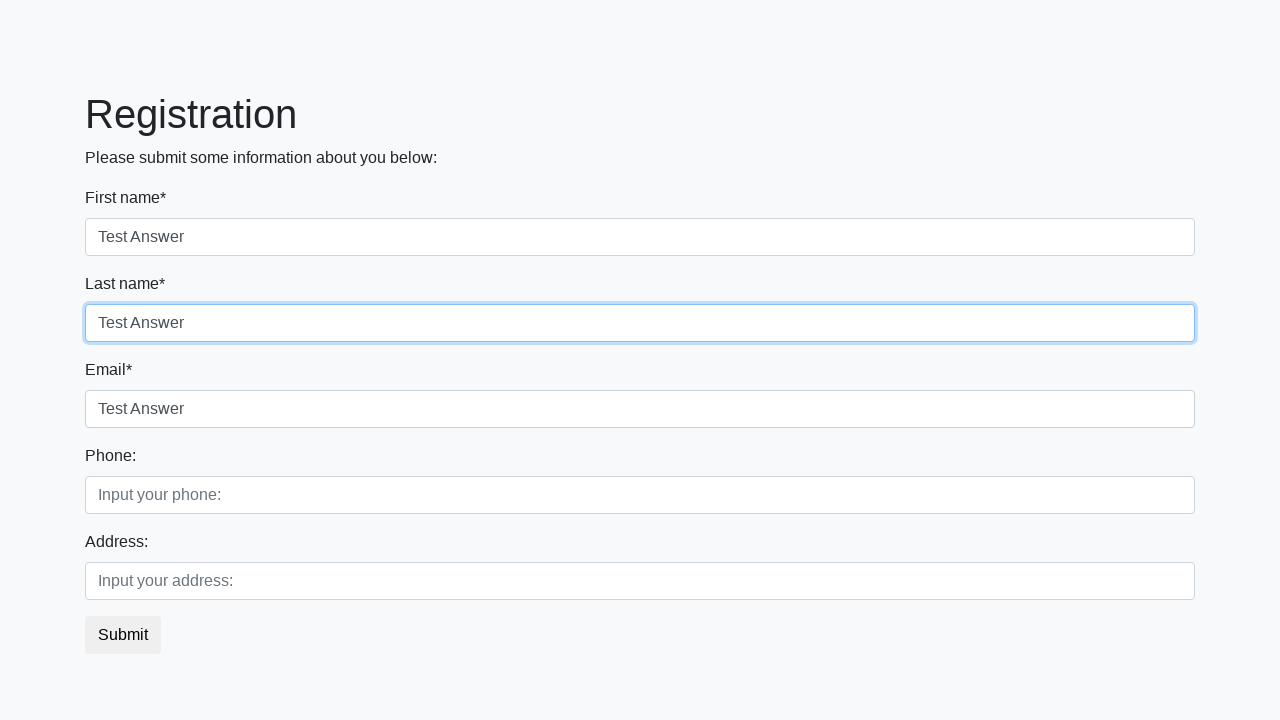

Clicked submit button to register at (123, 635) on button.btn
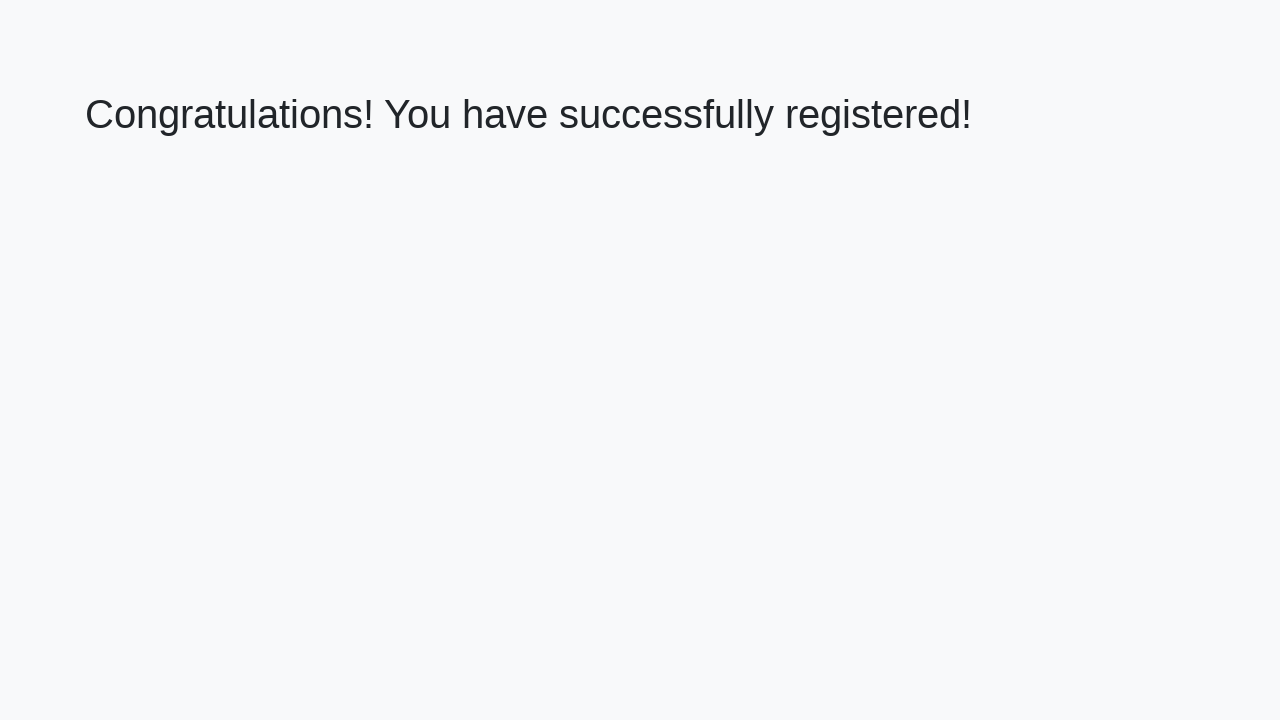

Congratulations heading loaded after form submission
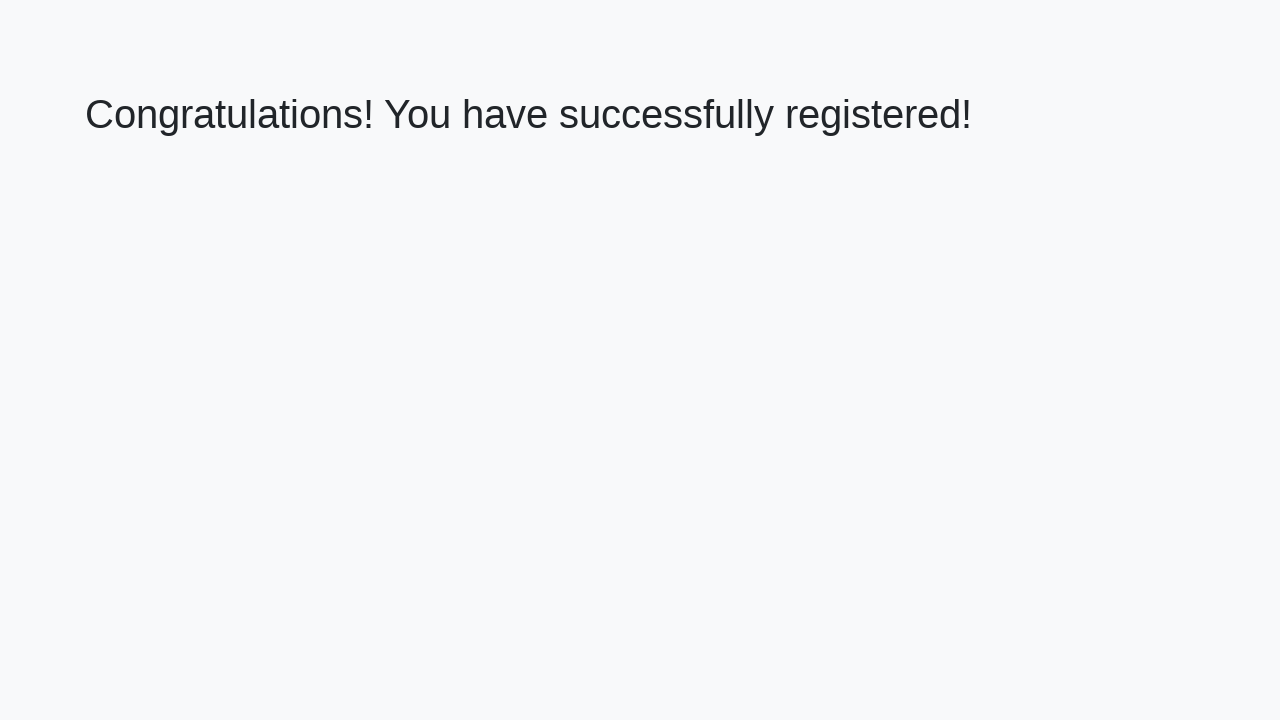

Retrieved congratulations message text: 'Congratulations! You have successfully registered!'
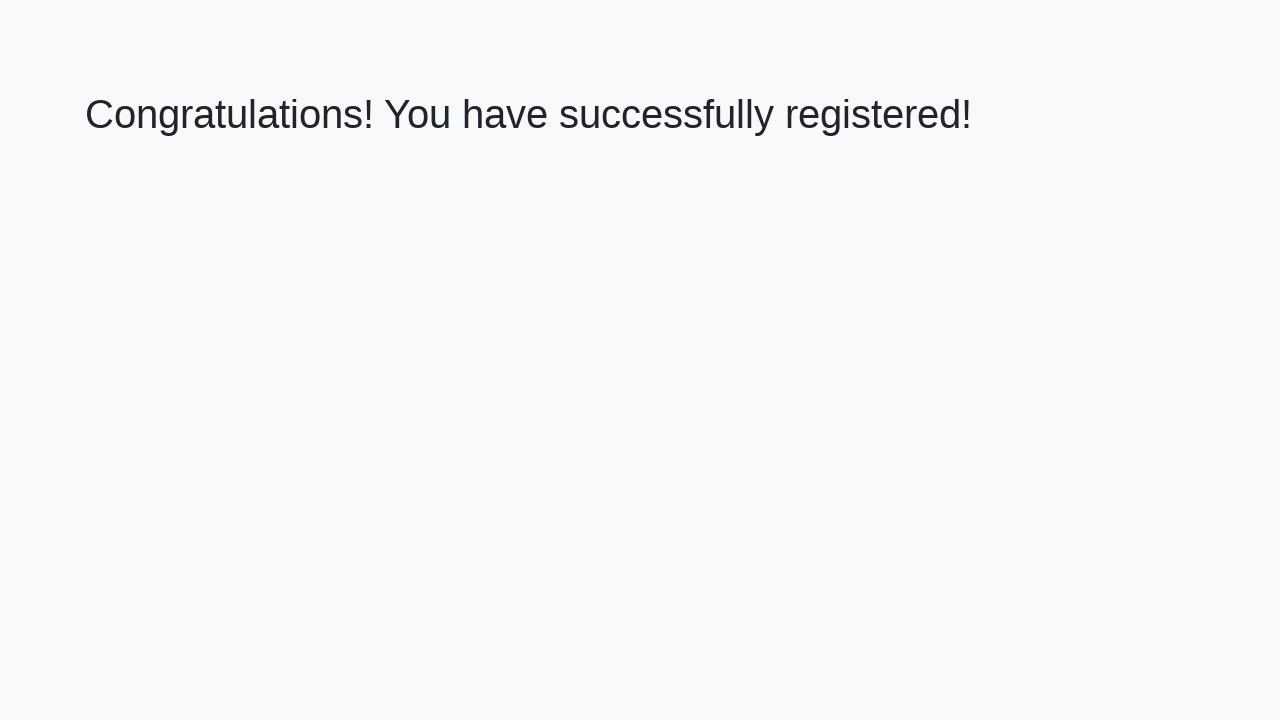

Verified successful registration with correct congratulations message
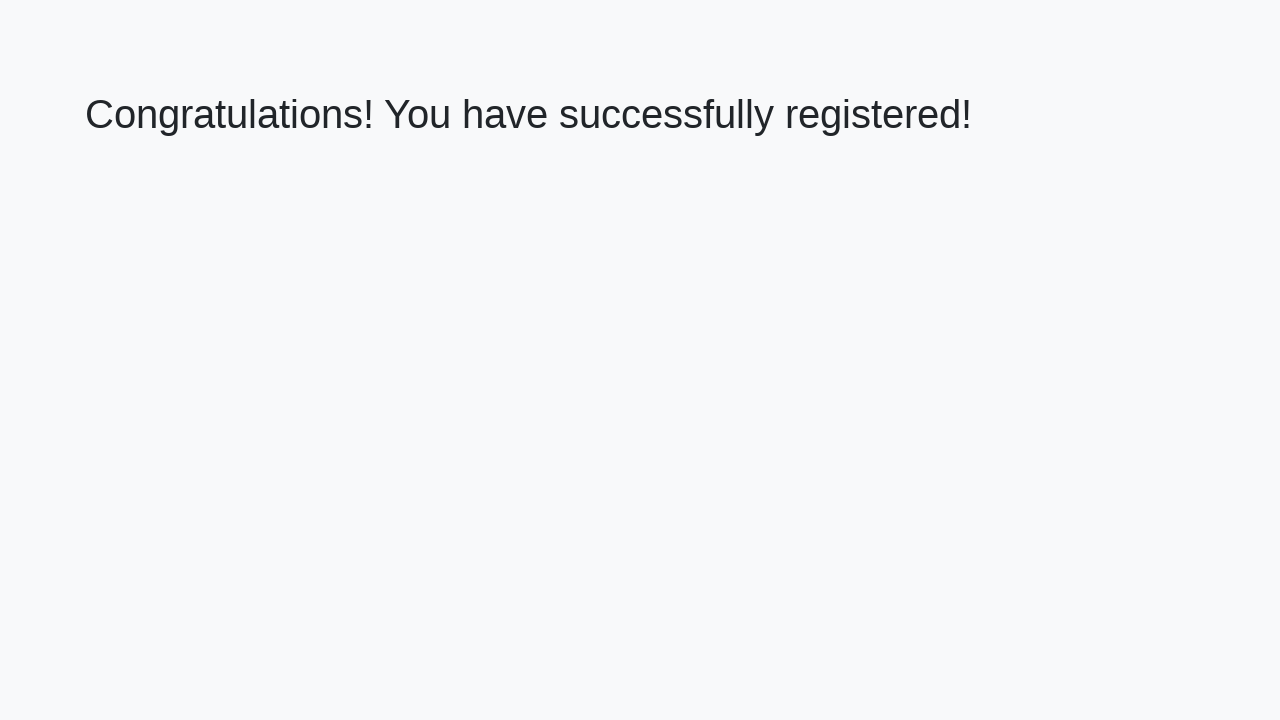

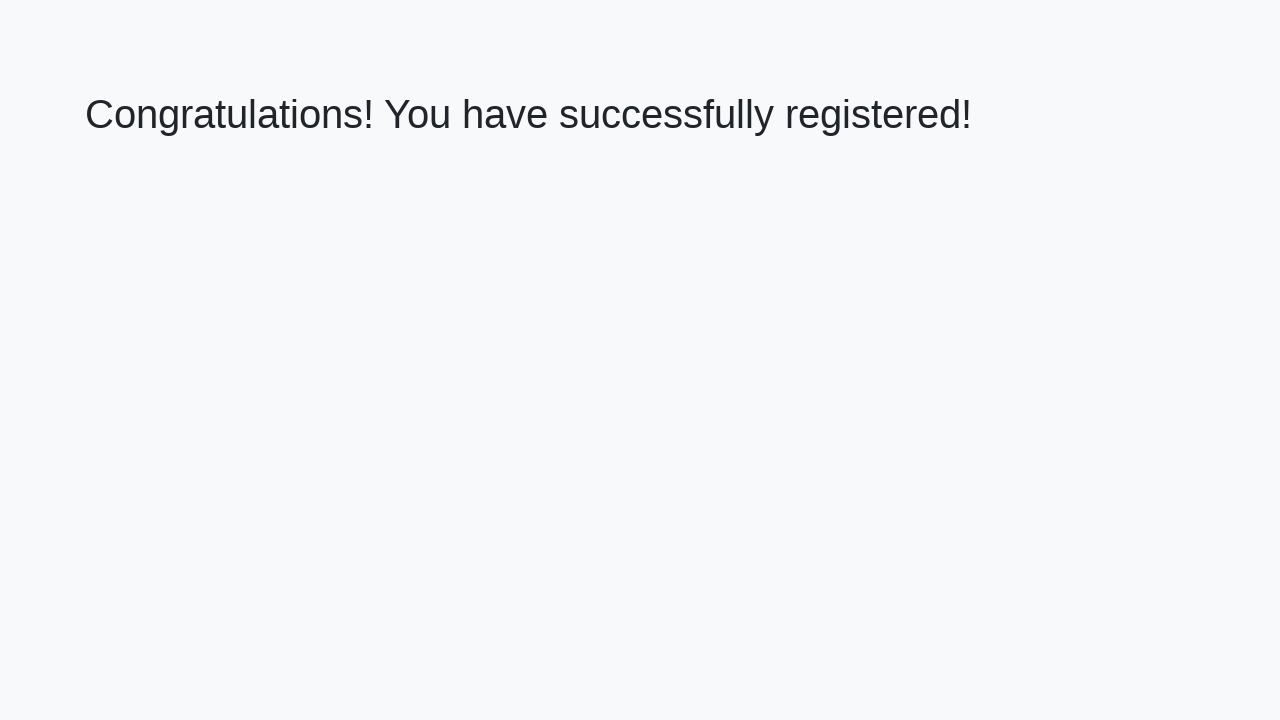